Tests checkbox functionality on a registration form by finding and selecting all unchecked checkboxes

Starting URL: https://demo.automationtesting.in/Register.html

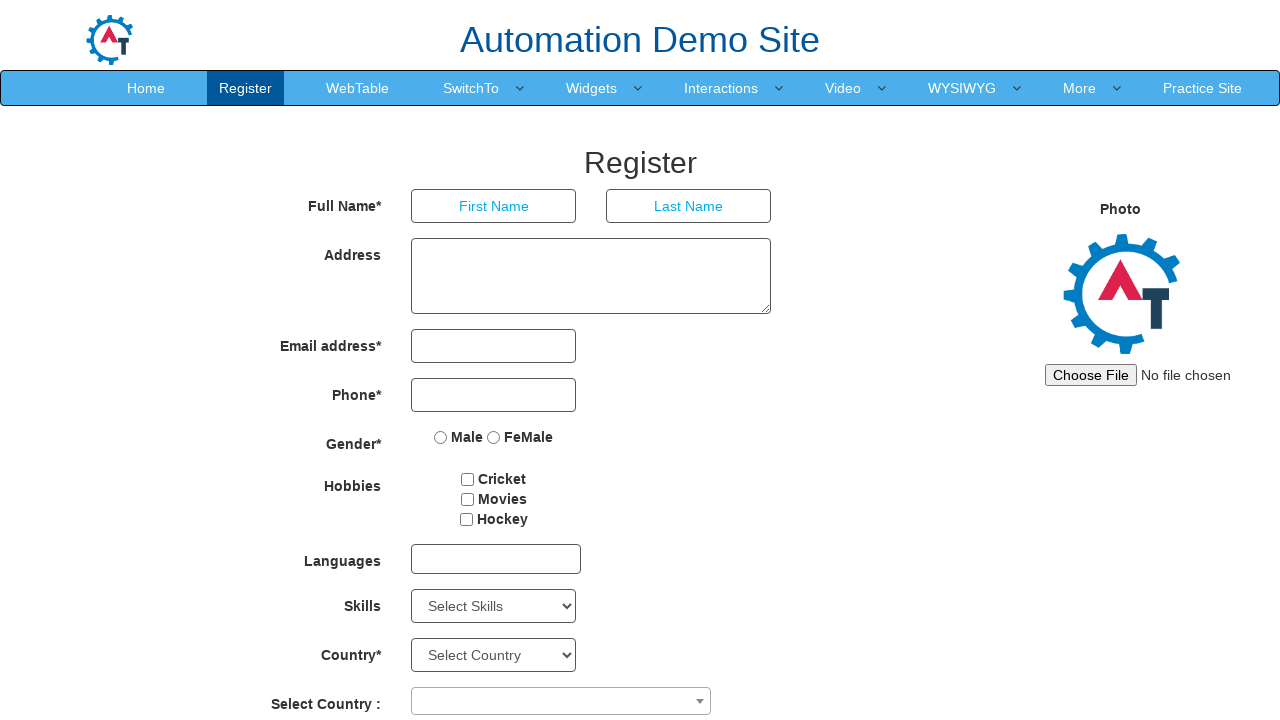

Navigated to registration form page
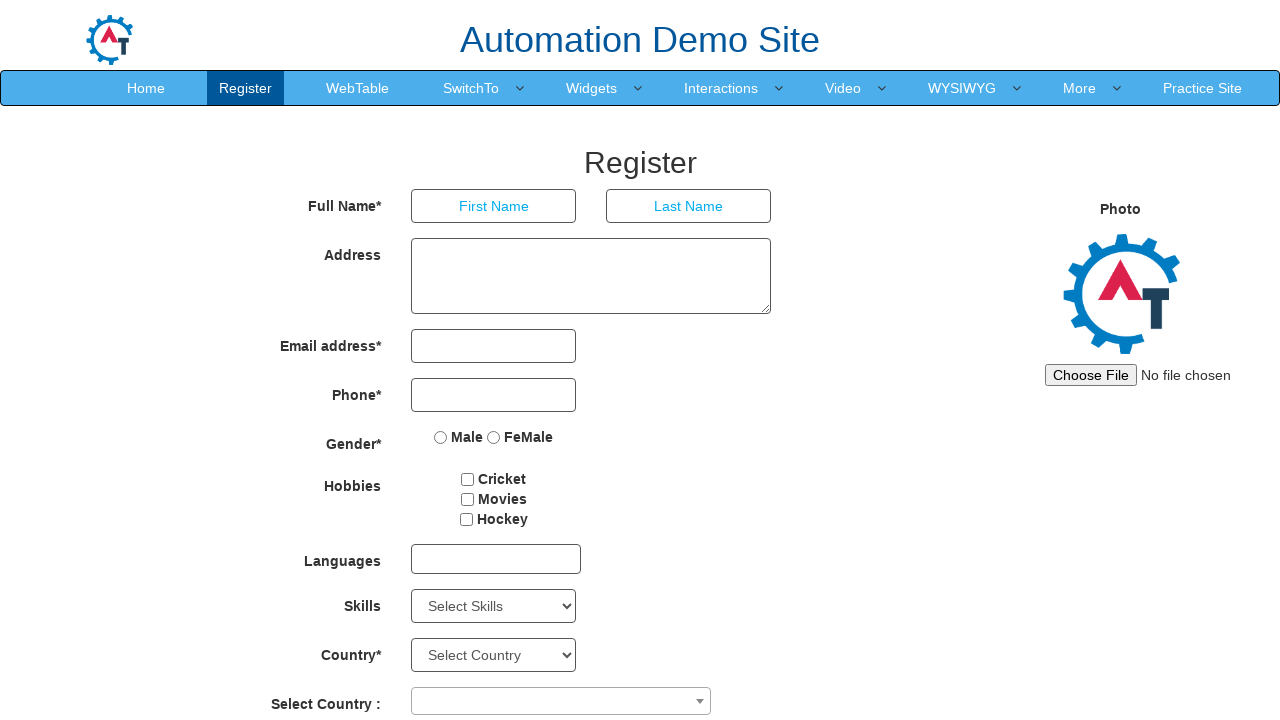

Found all checkboxes on the registration form
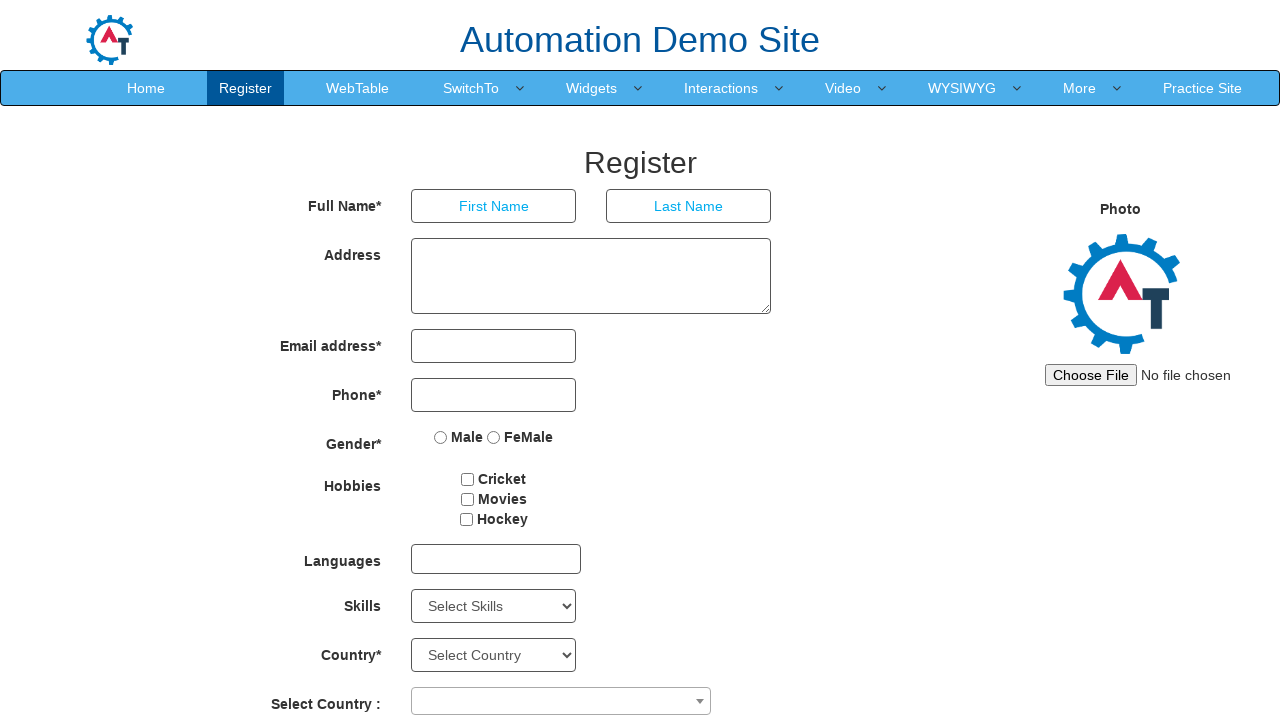

Clicked an unchecked checkbox to select it
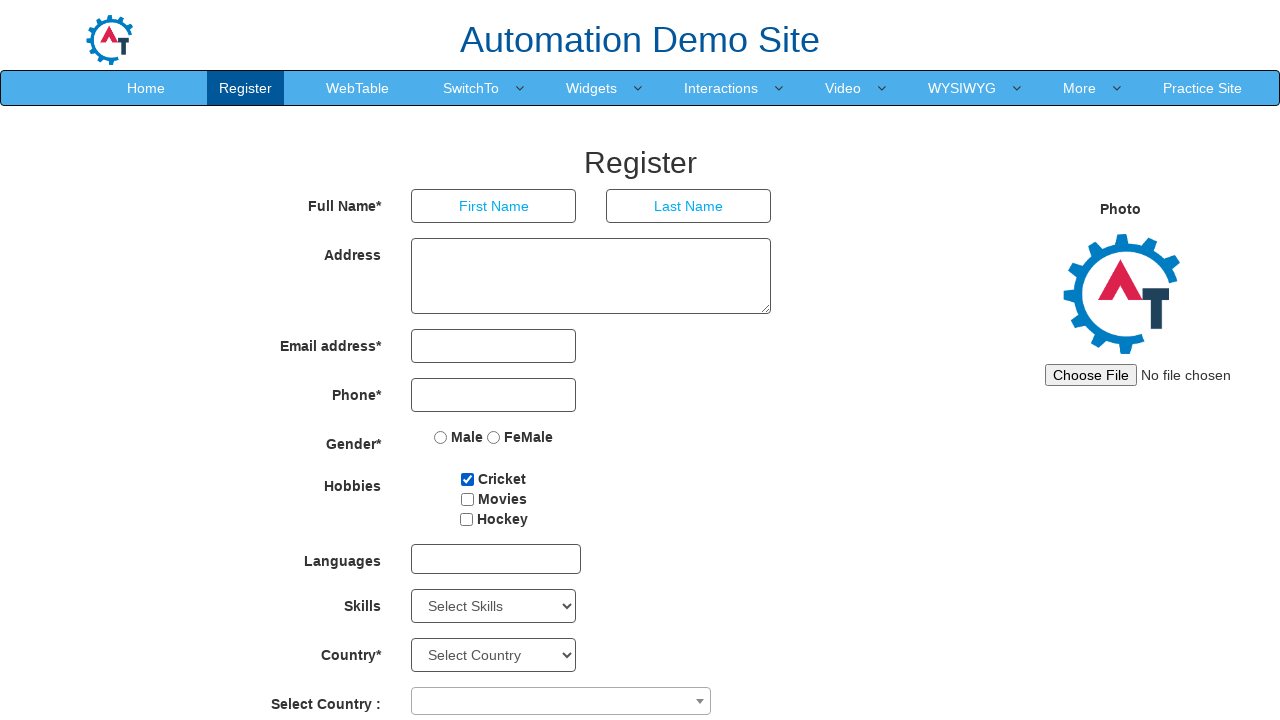

Clicked an unchecked checkbox to select it
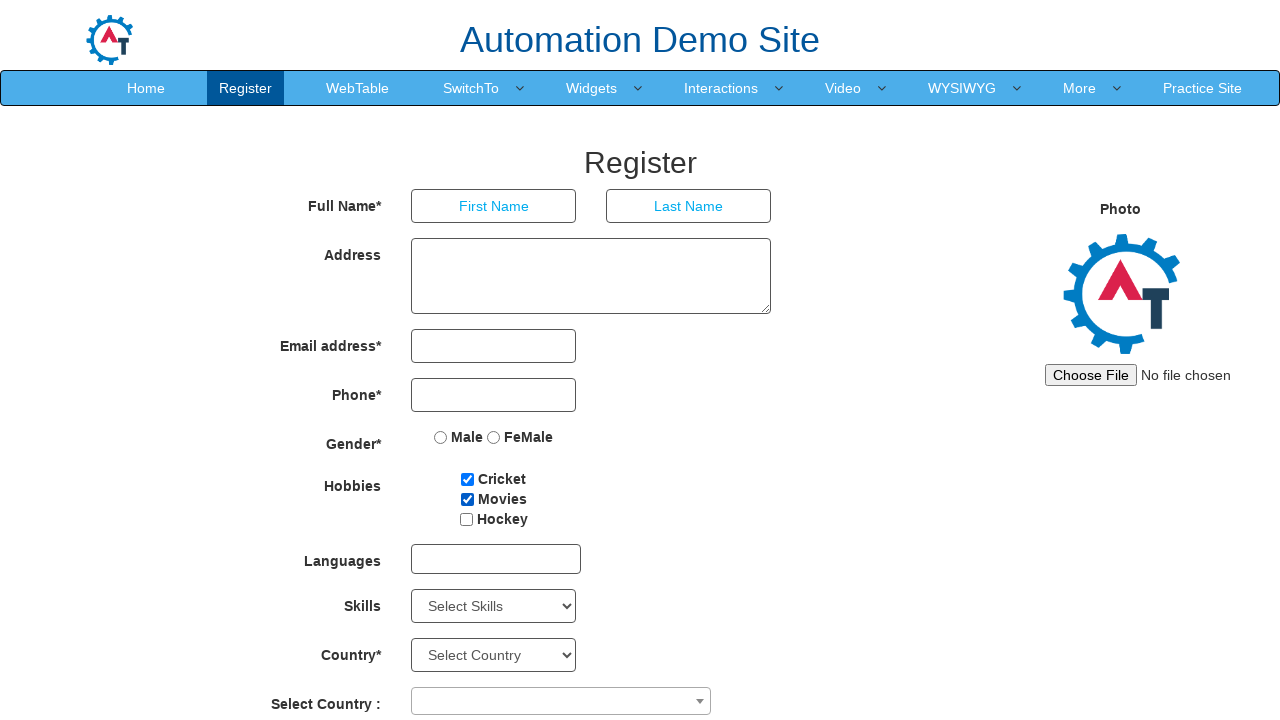

Clicked an unchecked checkbox to select it
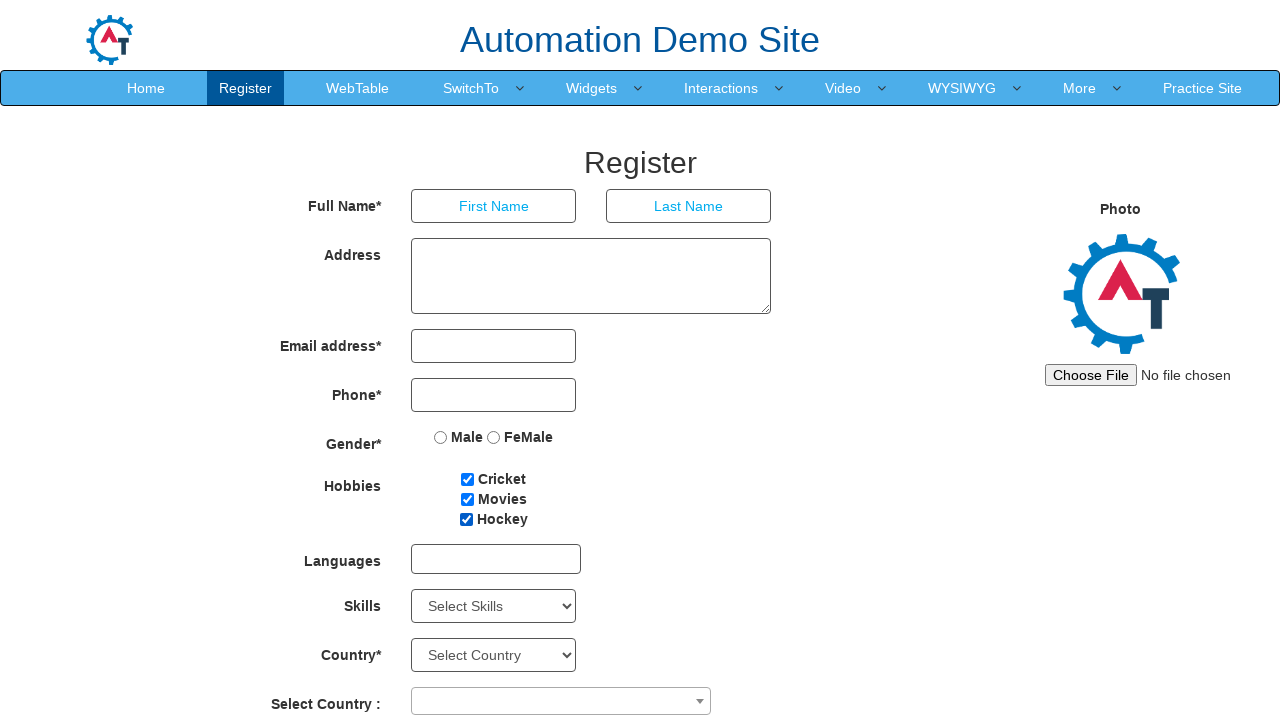

Waited for checkboxes to be fully processed
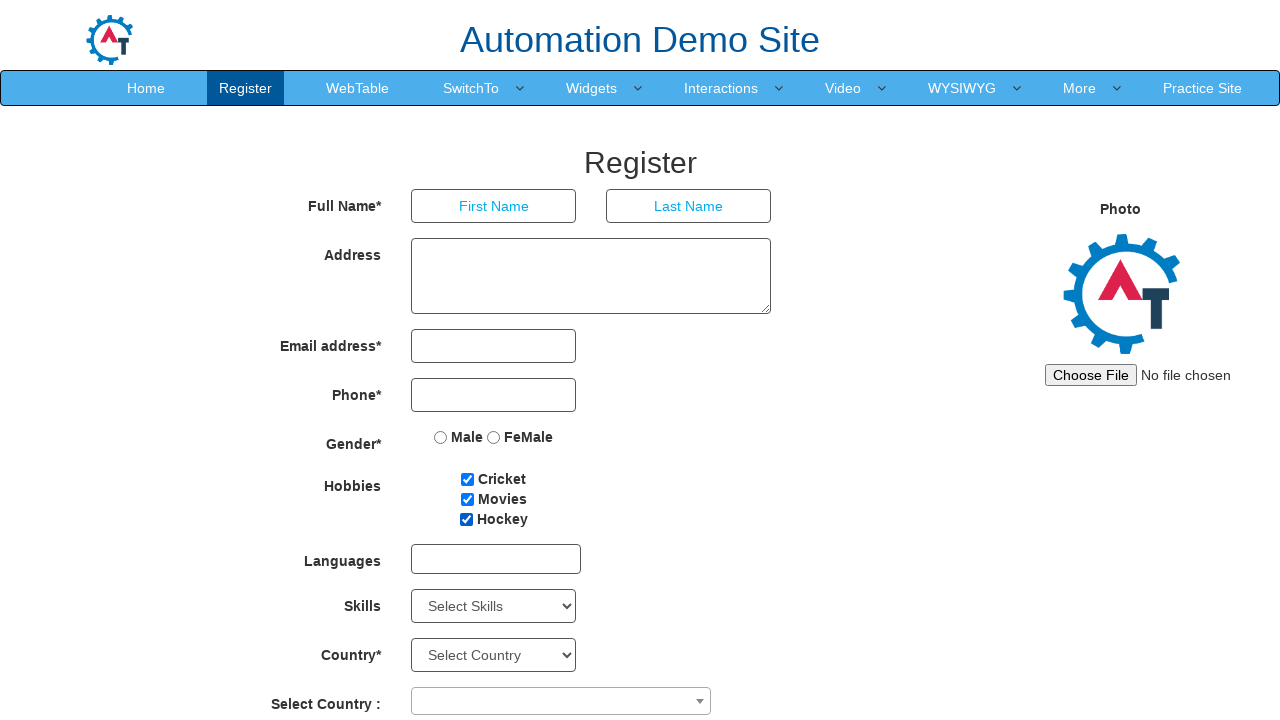

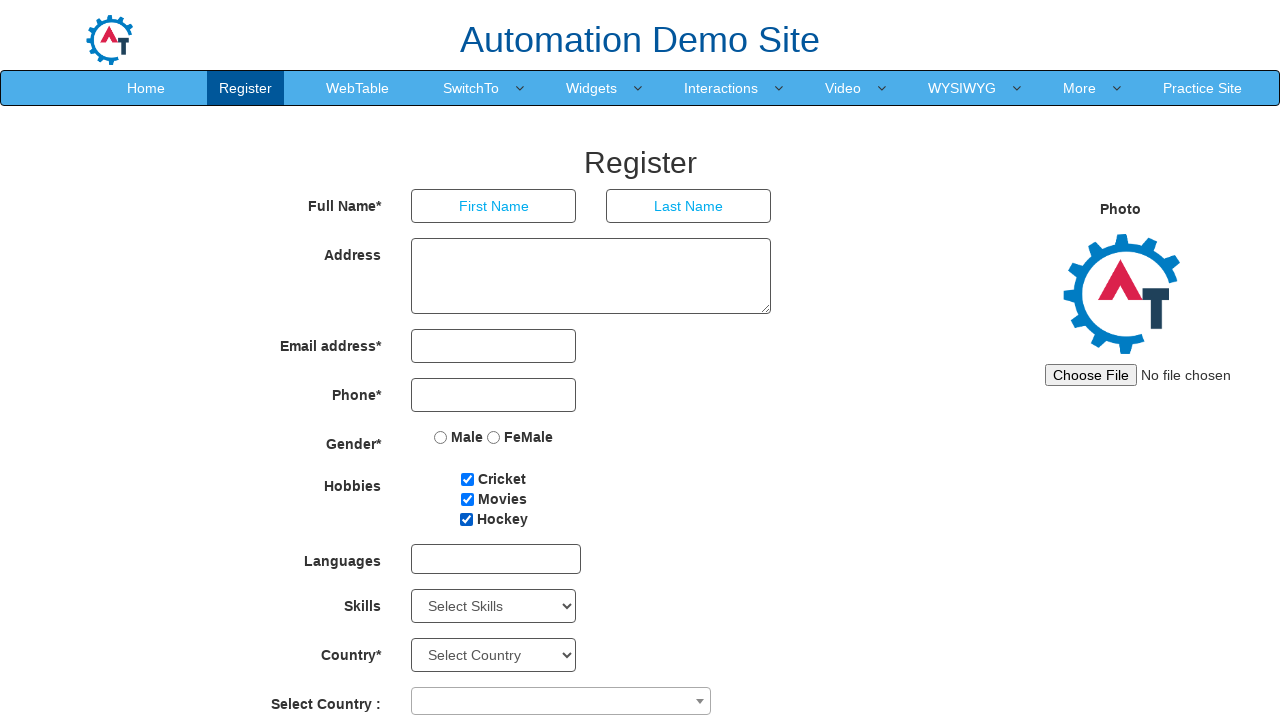